Navigates to a demo application, accesses the dynamic web table section, and locates the Apple iPhone price in the table

Starting URL: https://demoapps.qspiders.com/

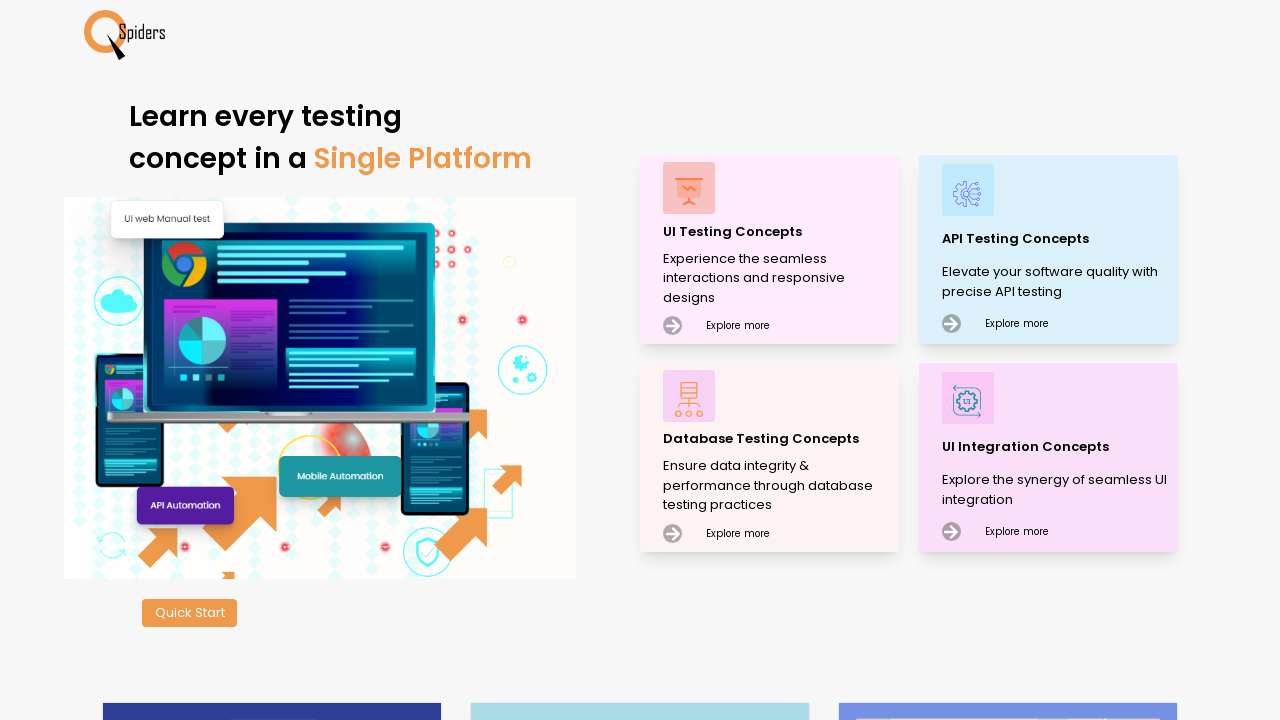

Navigated to demo application home page
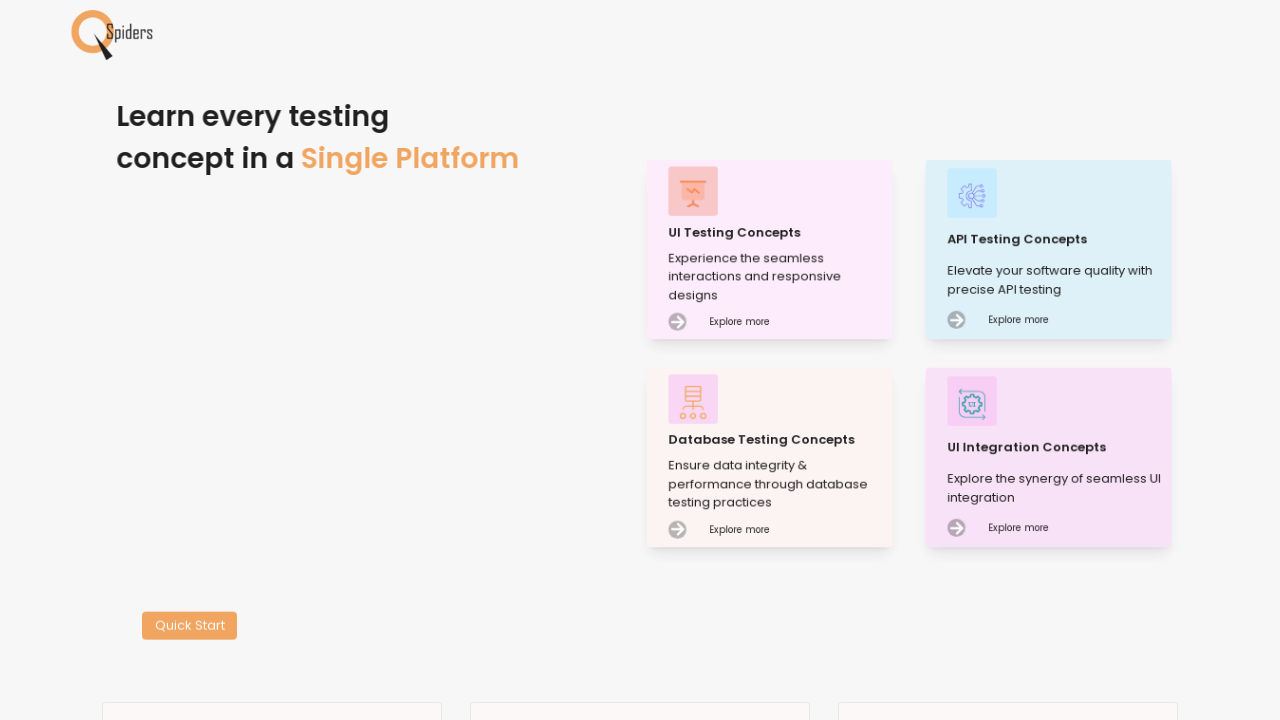

Clicked on UI Testing Practice link at (778, 279) on xpath=//p[@class='text-[#000000] text-[0.75rem] mt-2']
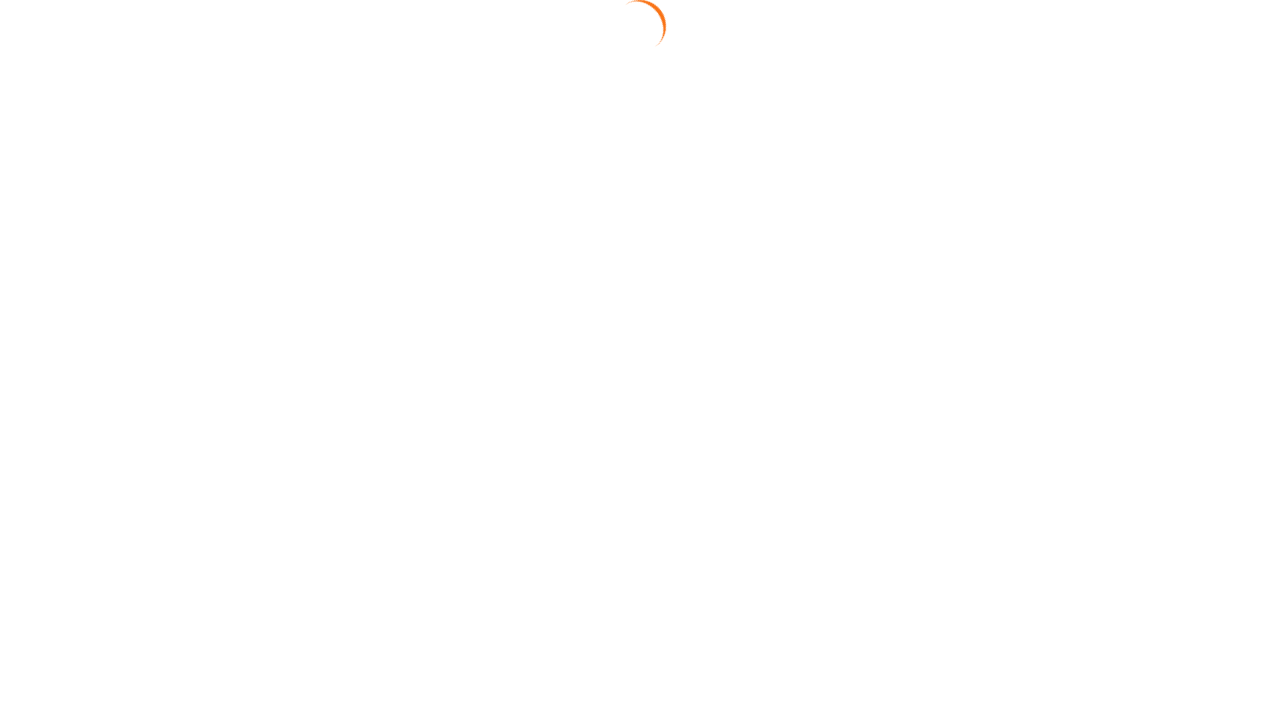

Clicked on Web Table section at (54, 373) on xpath=//section[text()='Web Table']
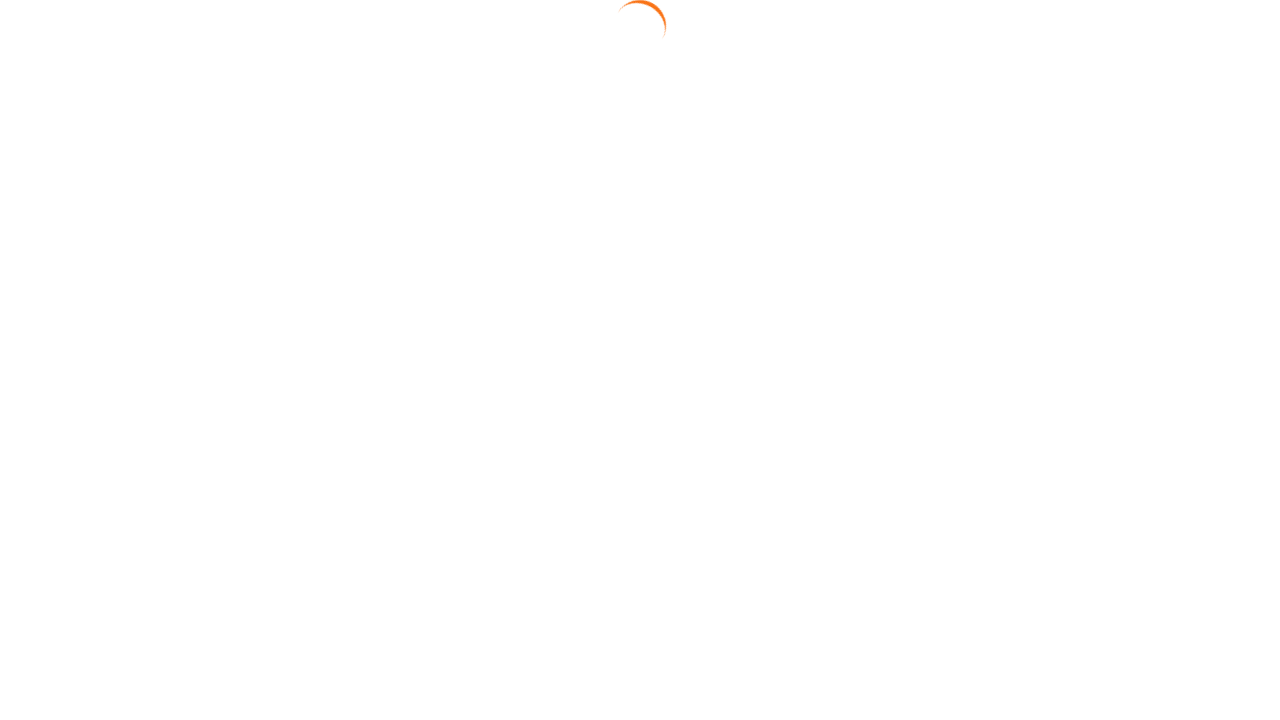

Clicked on Dynamic Web Table link at (1170, 163) on xpath=//a[text()='Dynamic Web Table']
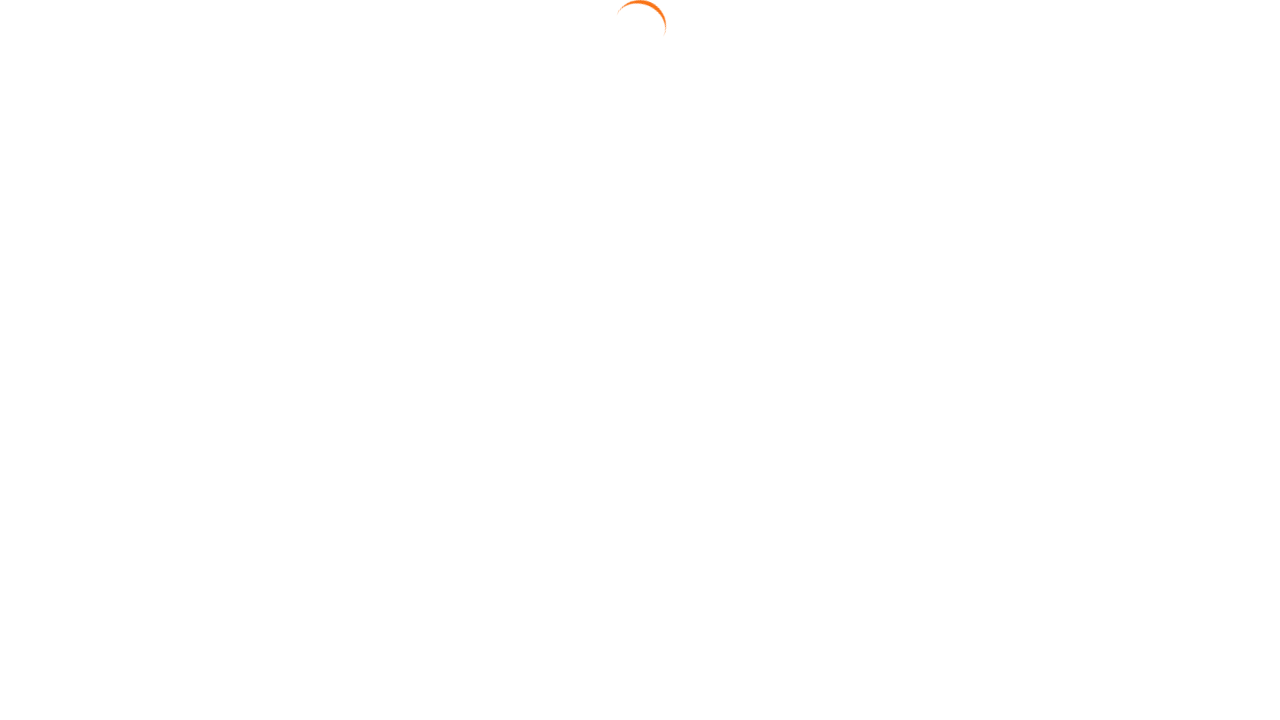

Dynamic Web Table loaded successfully
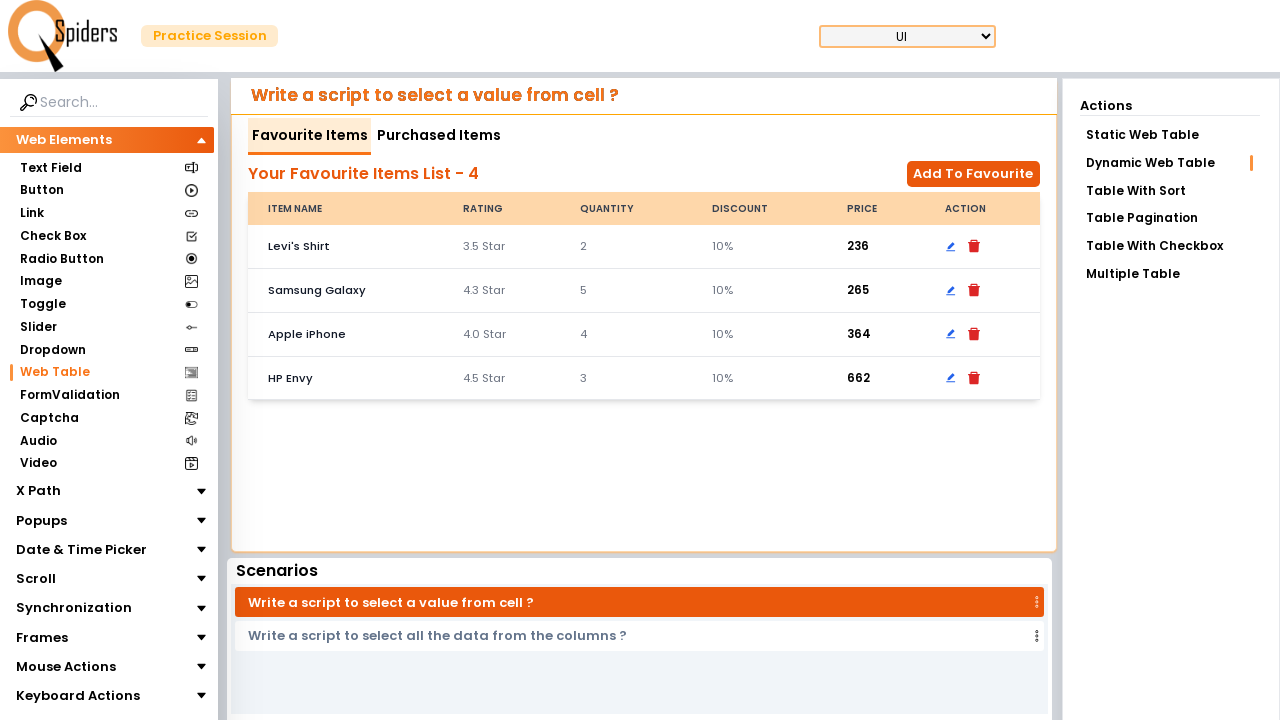

Located Apple iPhone price element in the table
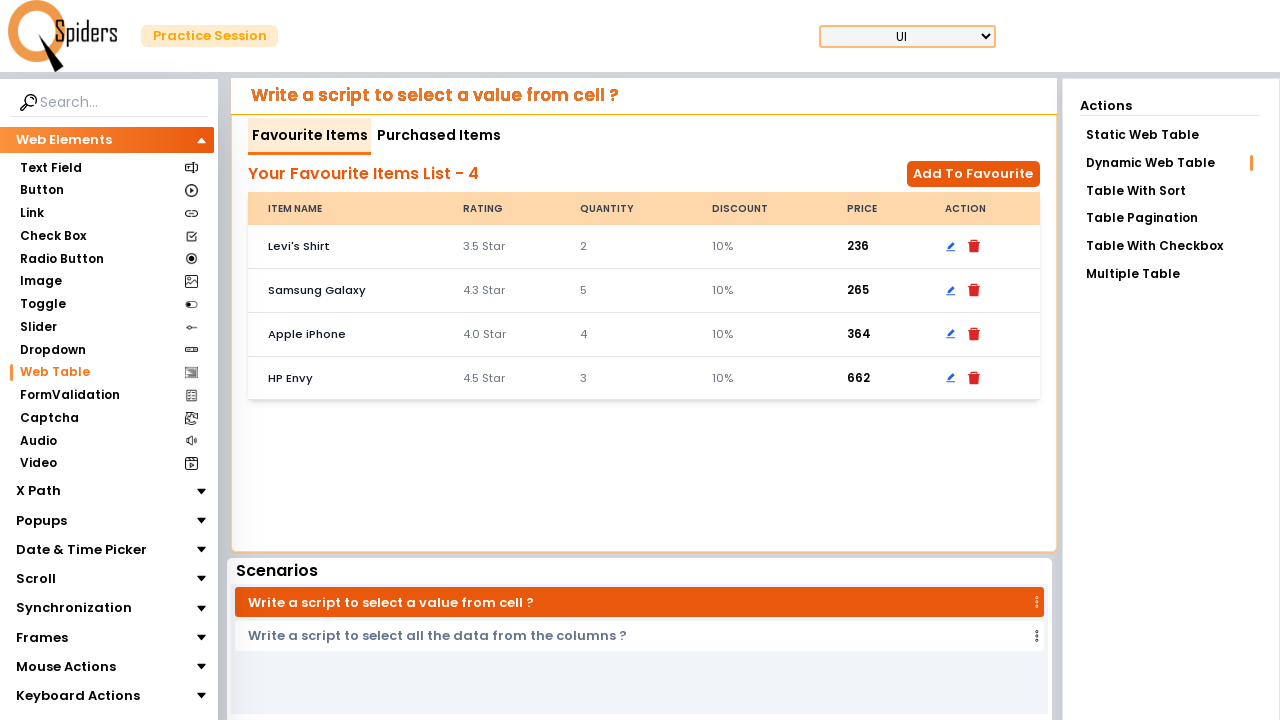

Retrieved Apple iPhone price: 364
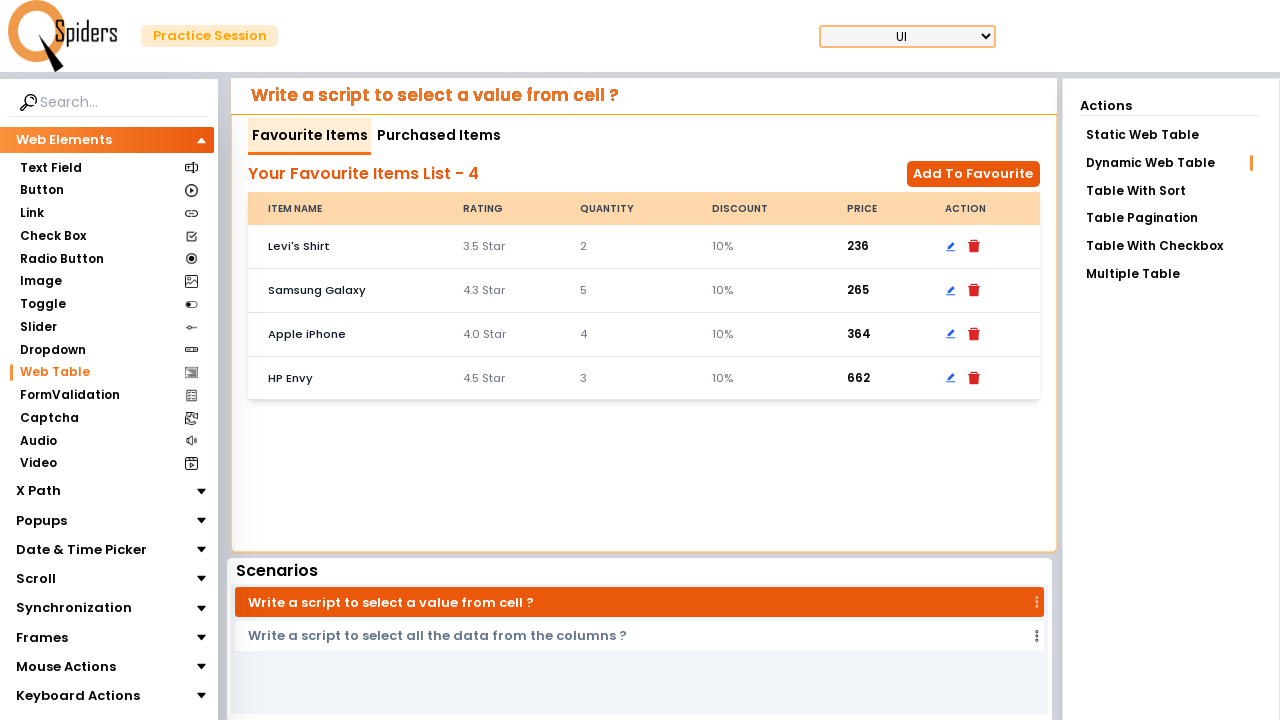

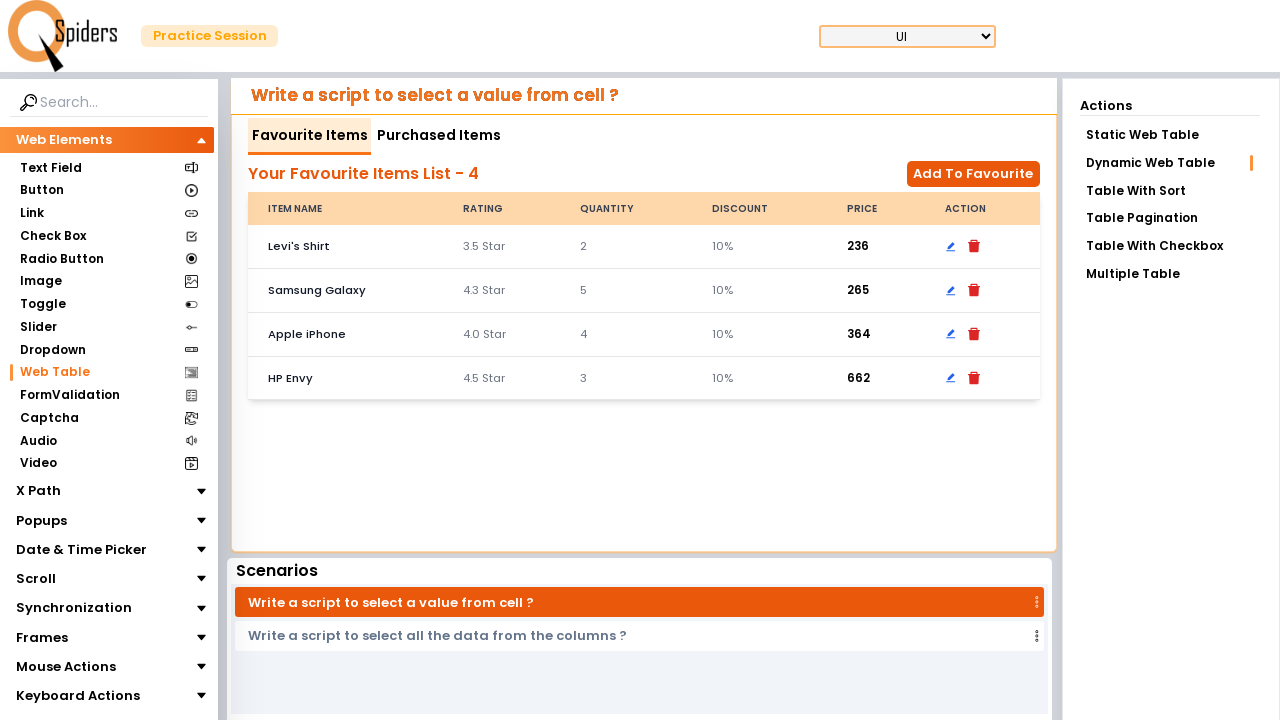